Tests the product search functionality on BrowserStack demo site by entering a search query and clicking the search button to filter products.

Starting URL: https://bstackdemo.com/

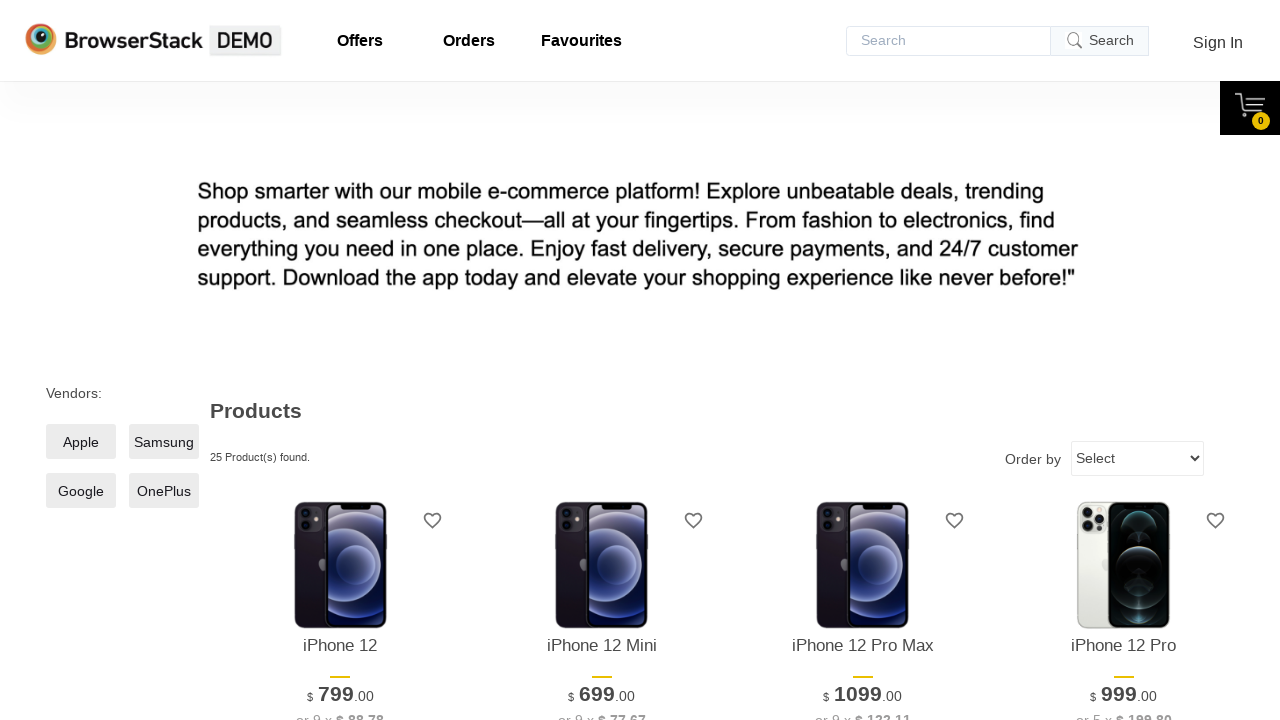

Clicked on the search input field at (948, 41) on input[placeholder='Search']
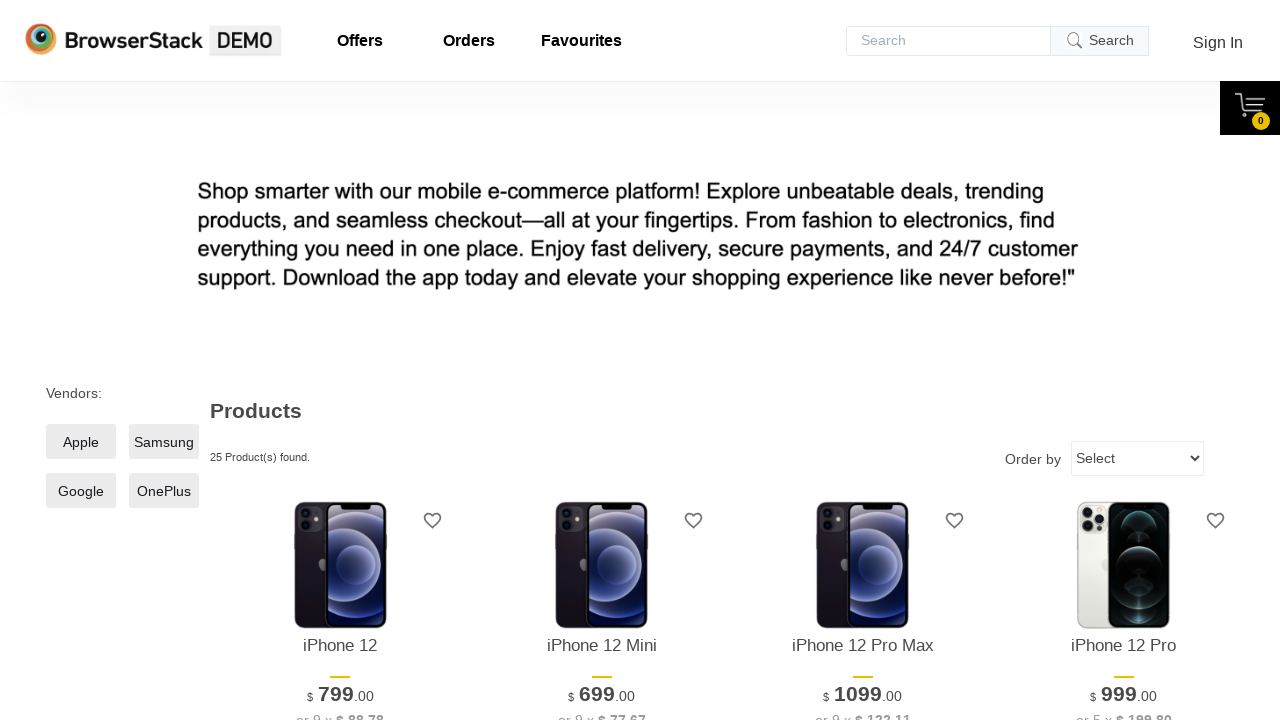

Filled search field with 'iPhone 12' on input[placeholder='Search']
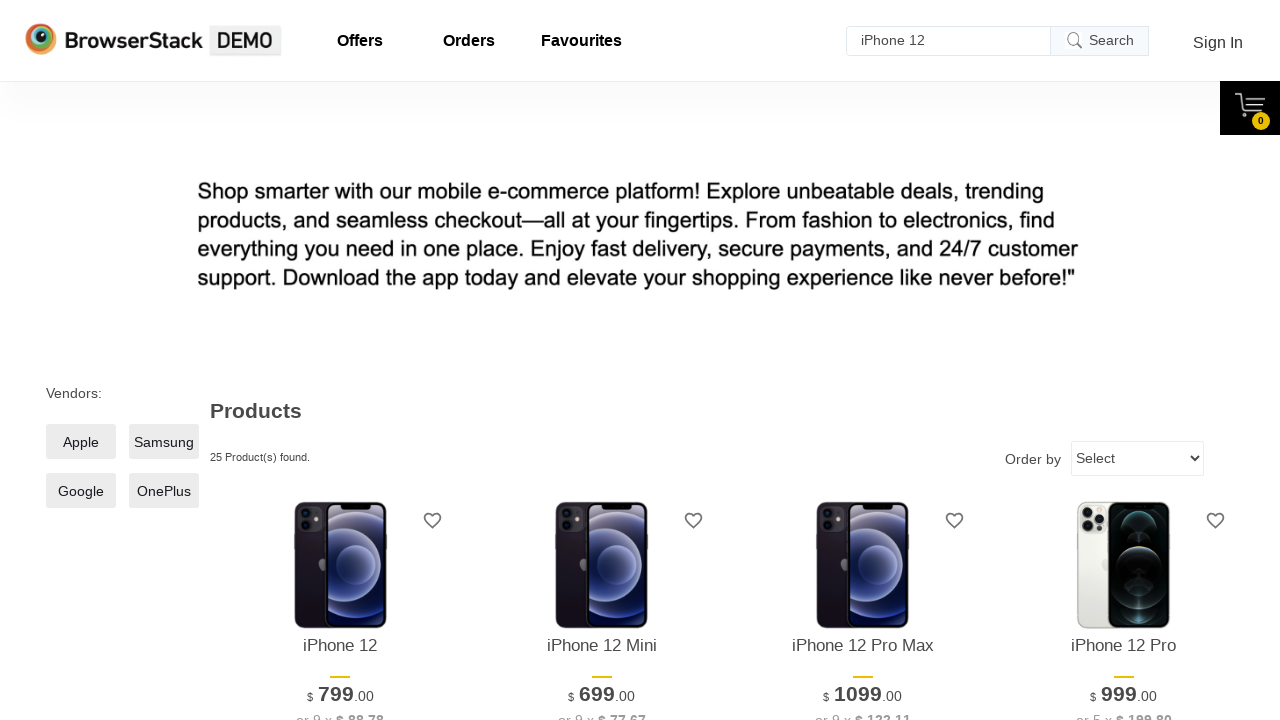

Clicked the search button to filter results at (1100, 41) on button[role='button']
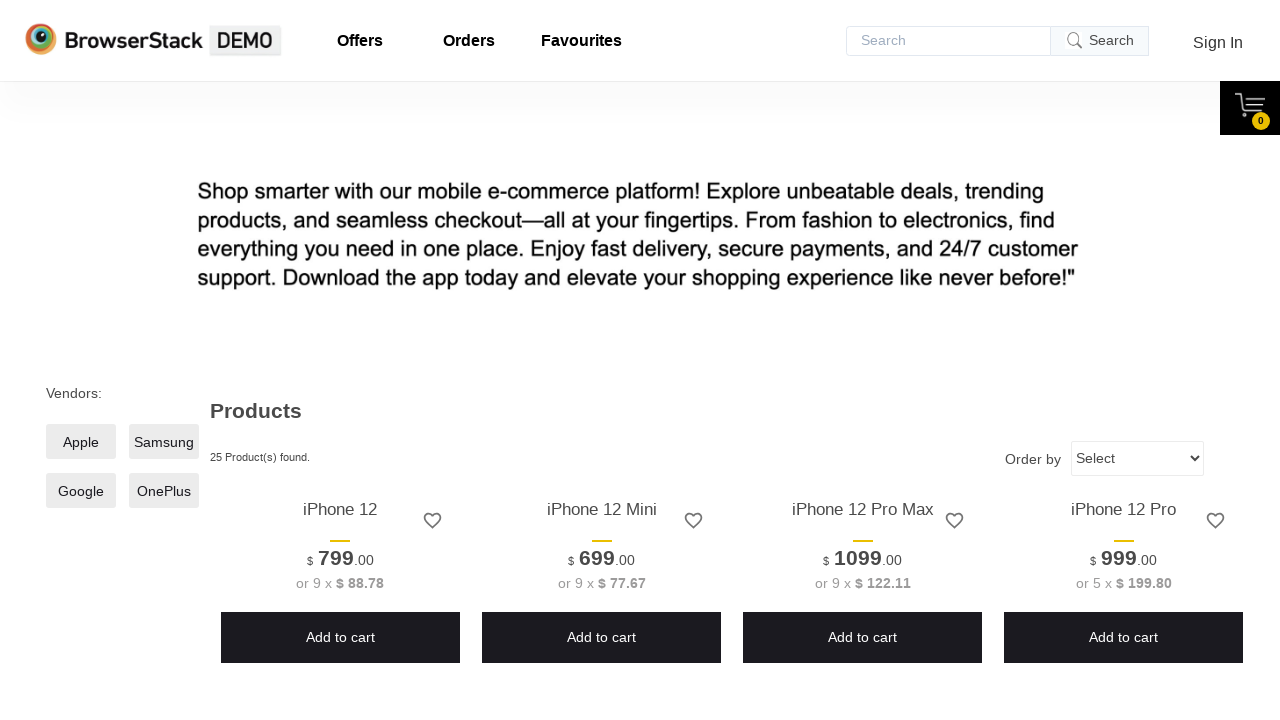

Waited for search results to update
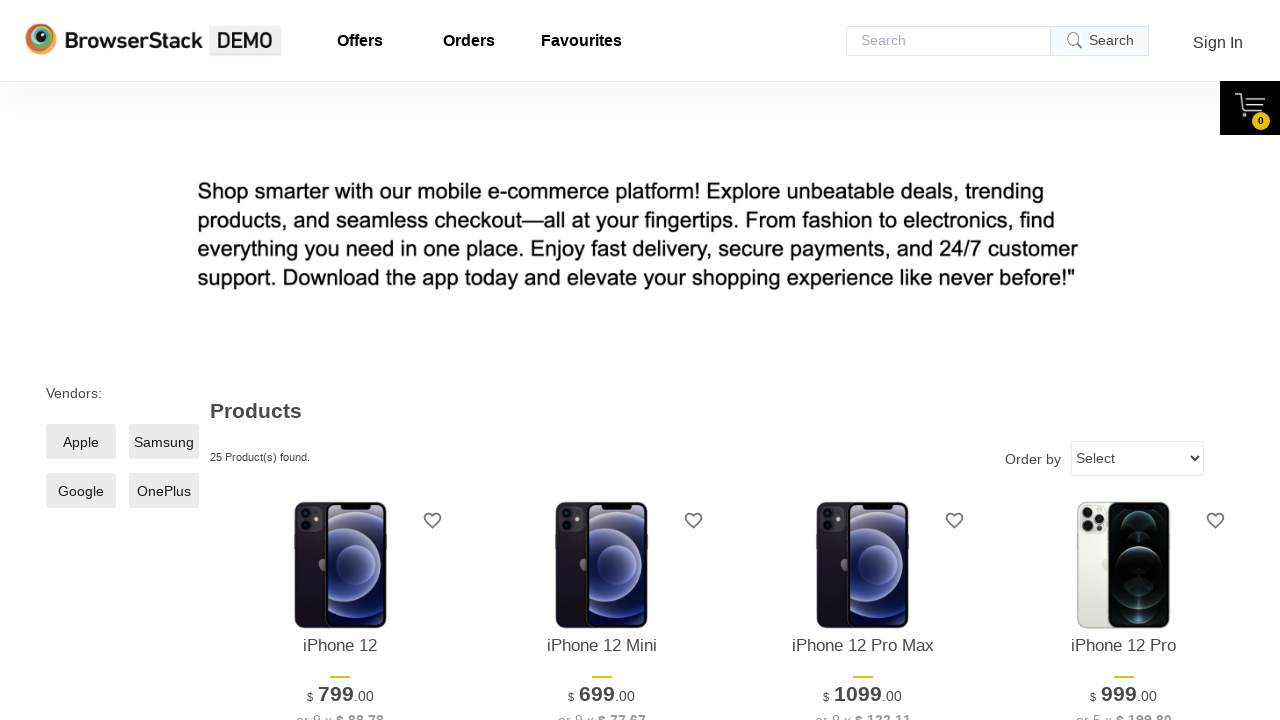

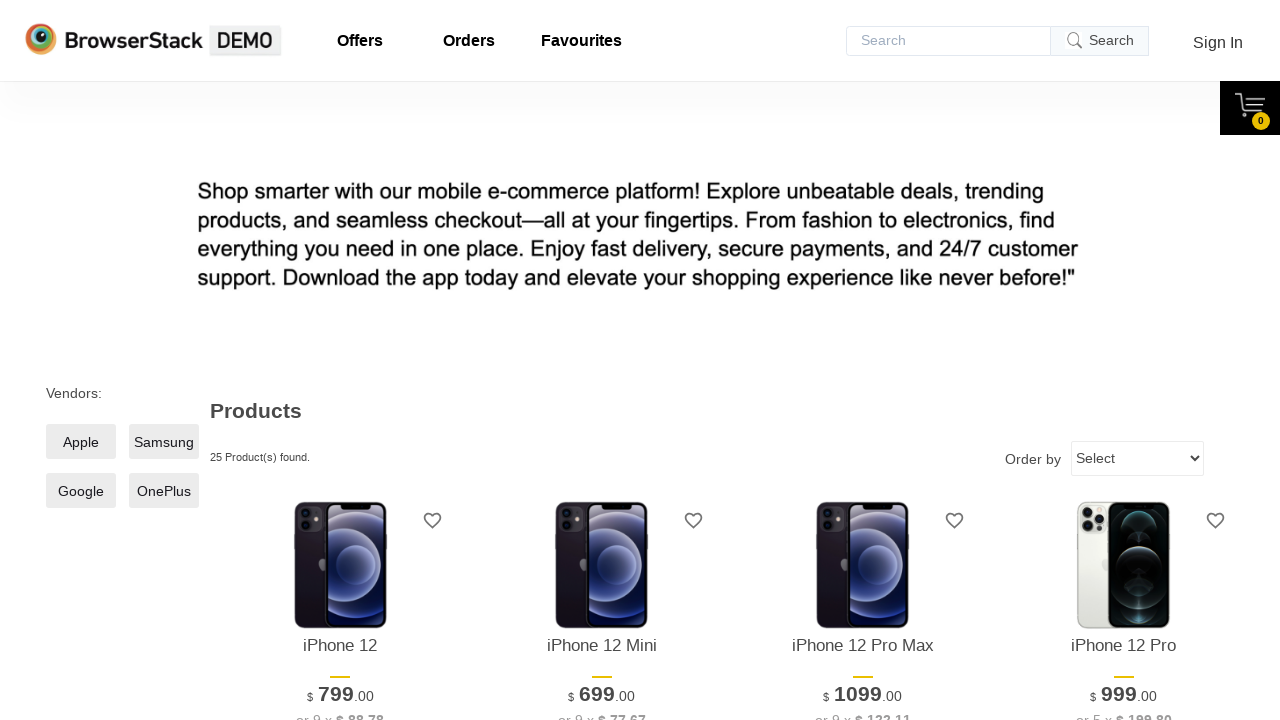